Tests JavaScript alert handling by triggering alerts, reading their text, and accepting or dismissing them

Starting URL: https://rahulshettyacademy.com/AutomationPractice/

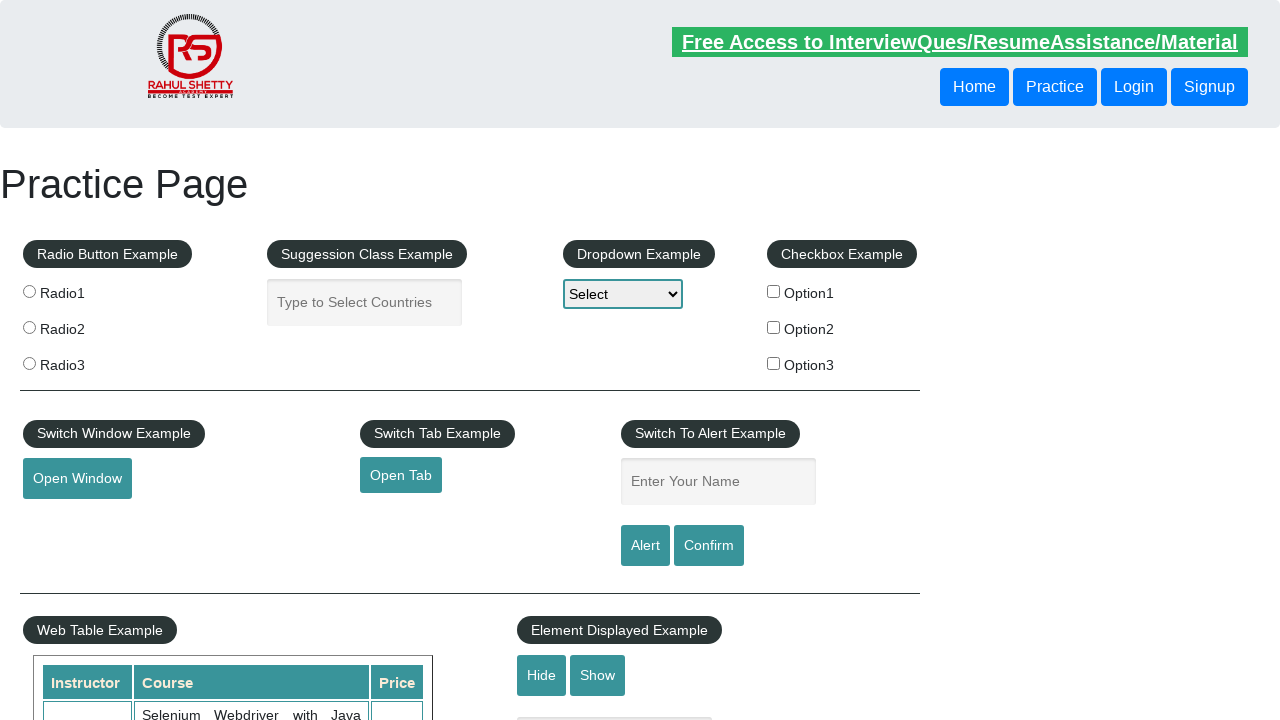

Filled name field with 'Hari' on #name
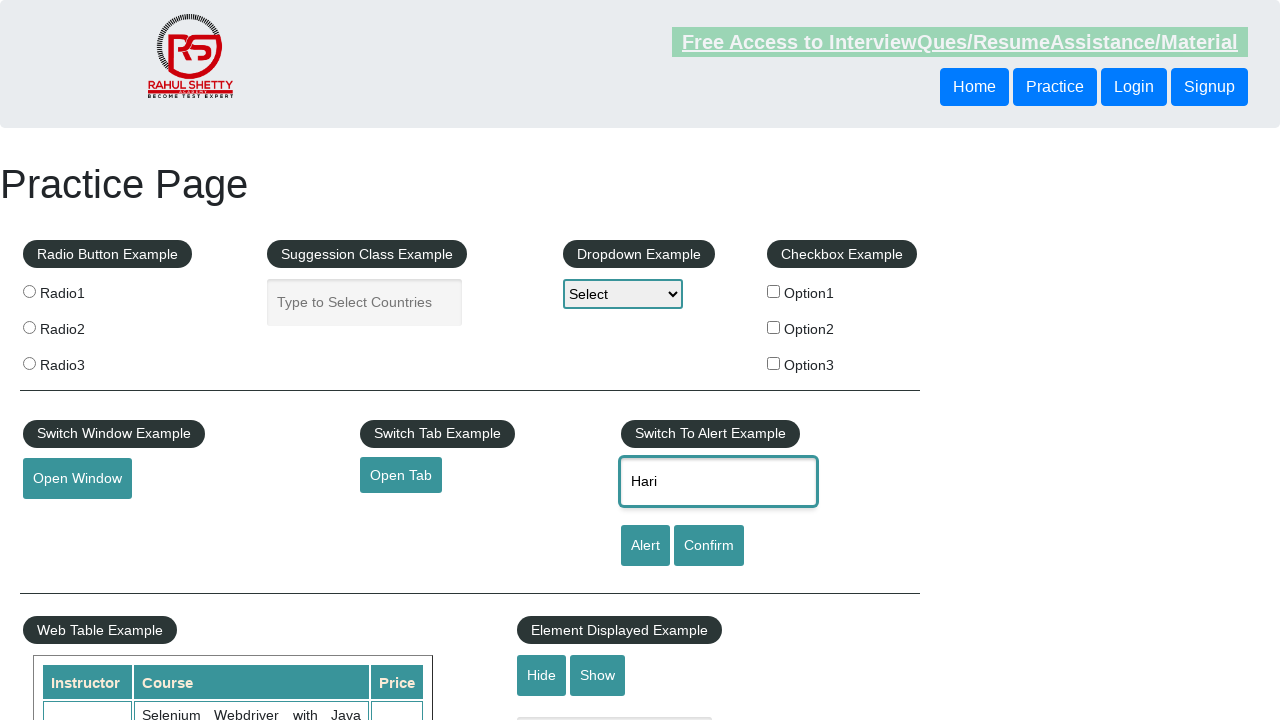

Clicked alert button to trigger JavaScript alert at (645, 546) on #alertbtn
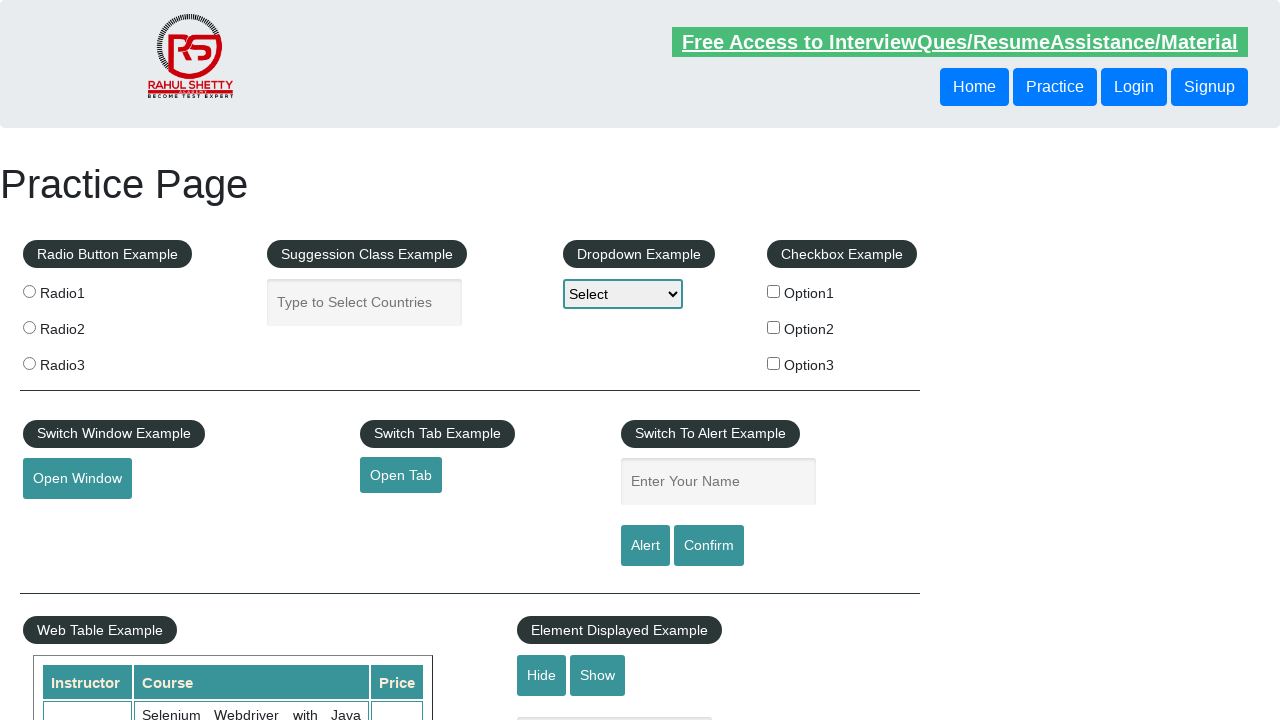

Set up dialog handler to accept alerts
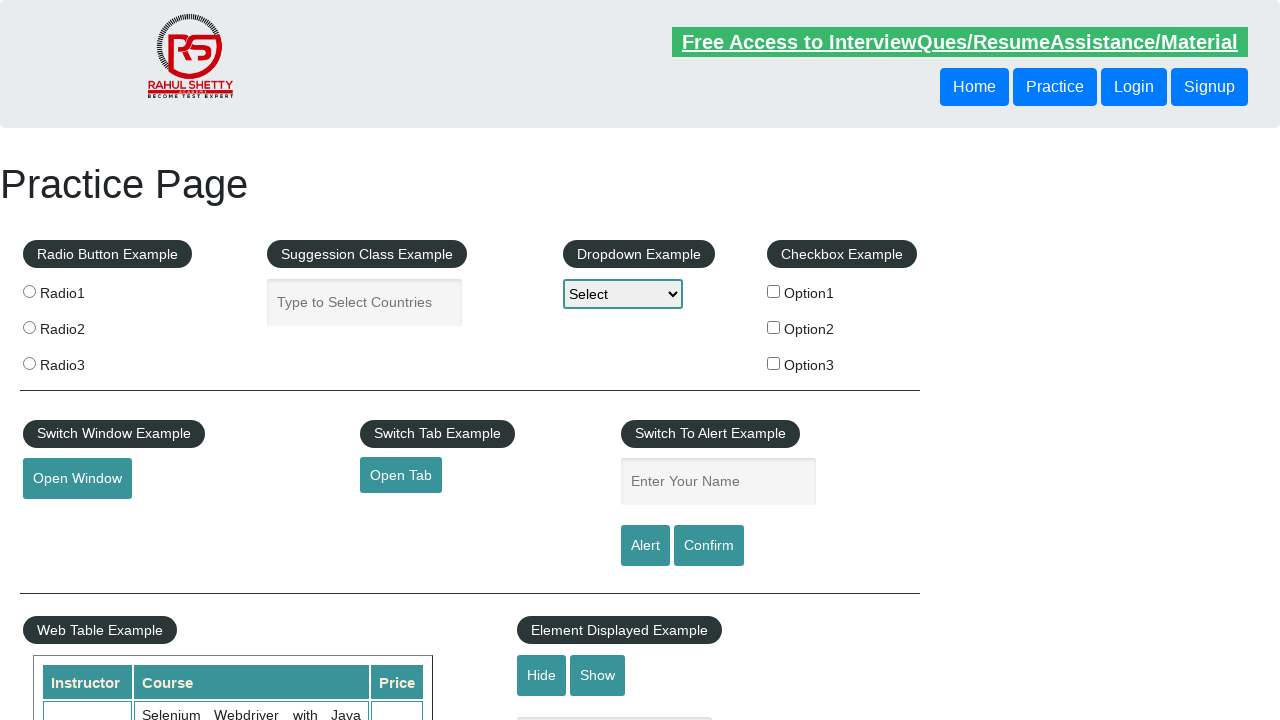

Clicked confirm button to trigger confirmation dialog at (709, 546) on input[value='Confirm']
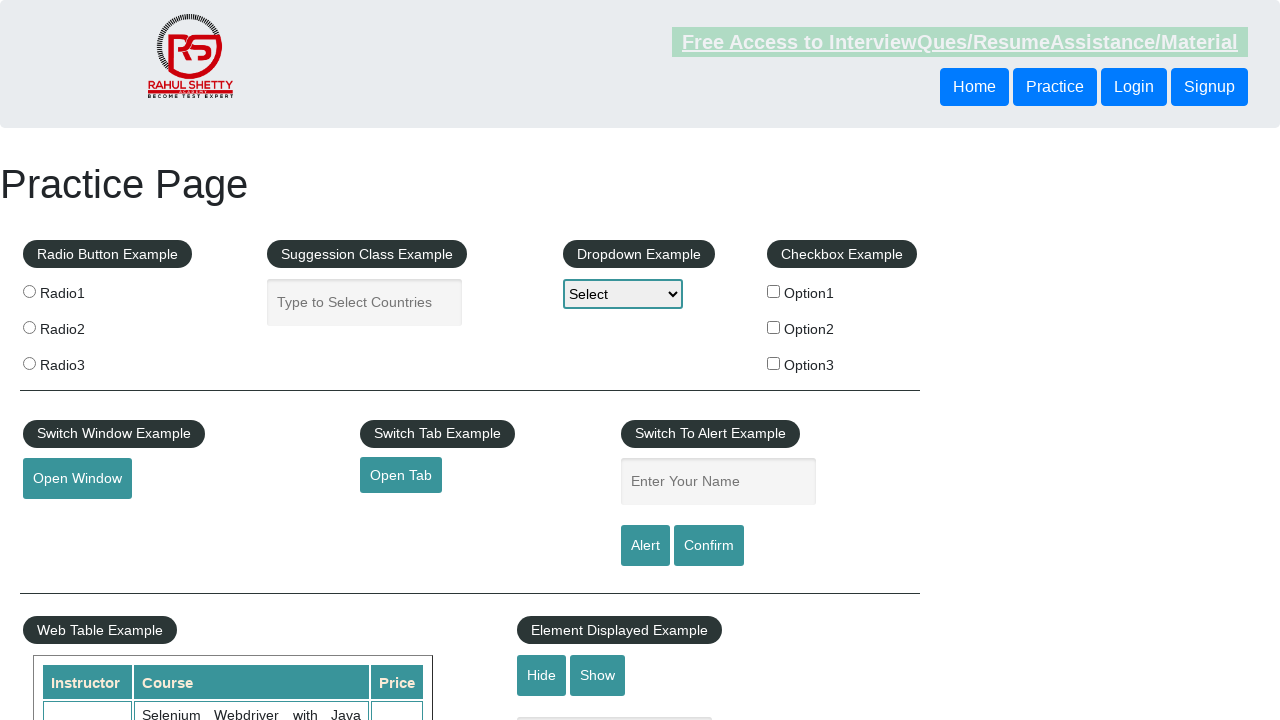

Set up one-time dialog handler to dismiss confirmation dialog
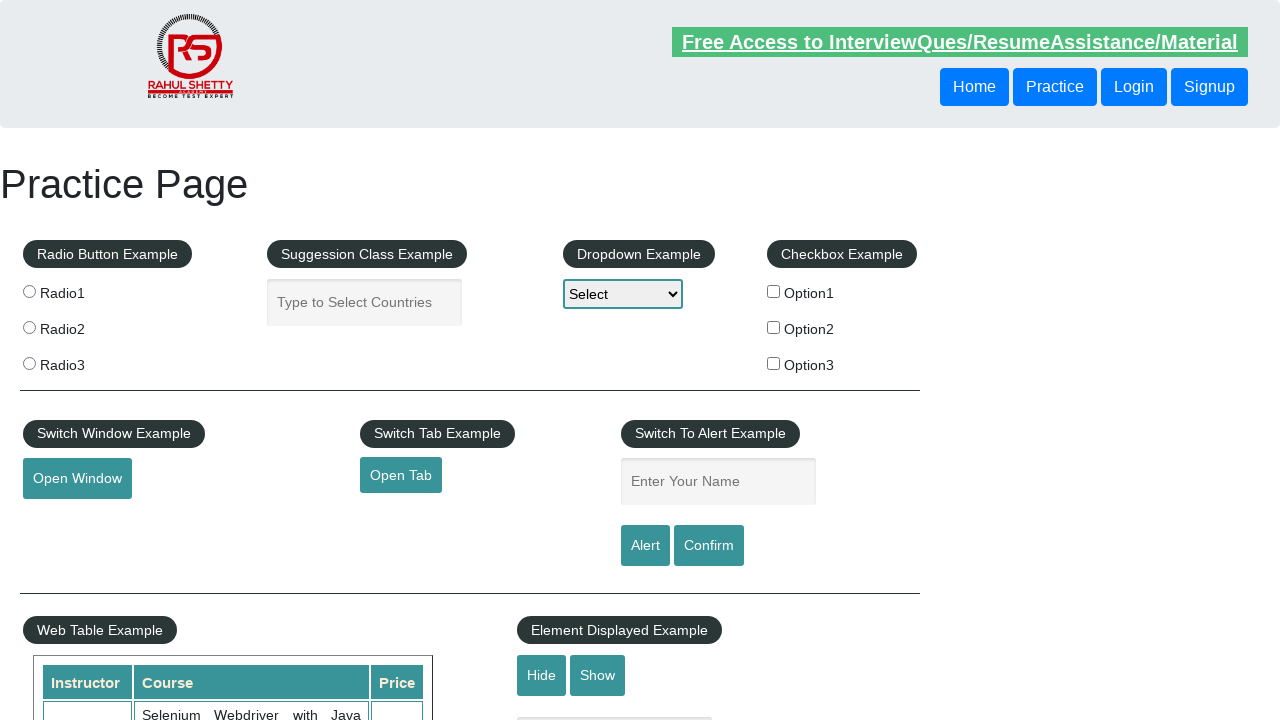

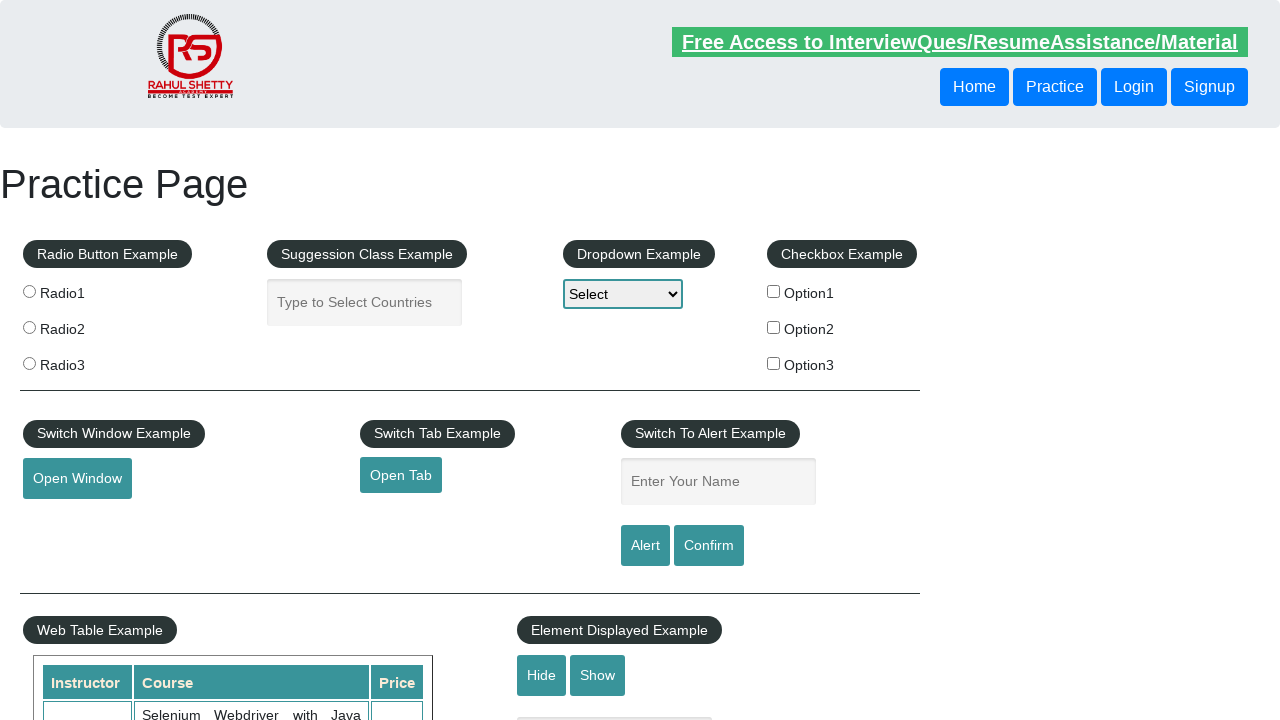